Tests pan-tilt-zoom and microphone permission request with default/prompt settings by clicking the permission button on permission.site

Starting URL: https://permission.site/

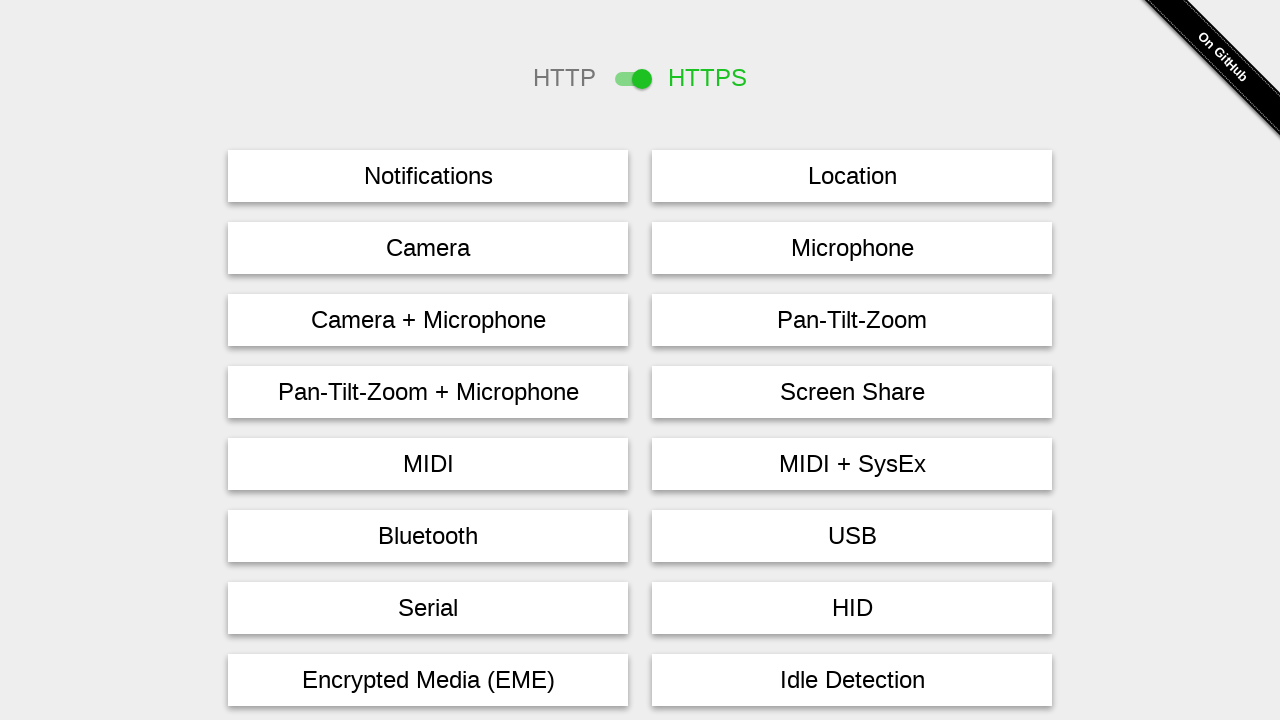

Clicked pan-tilt-zoom and microphone permission button at (428, 392) on #pan-tilt-zoom\+microphone
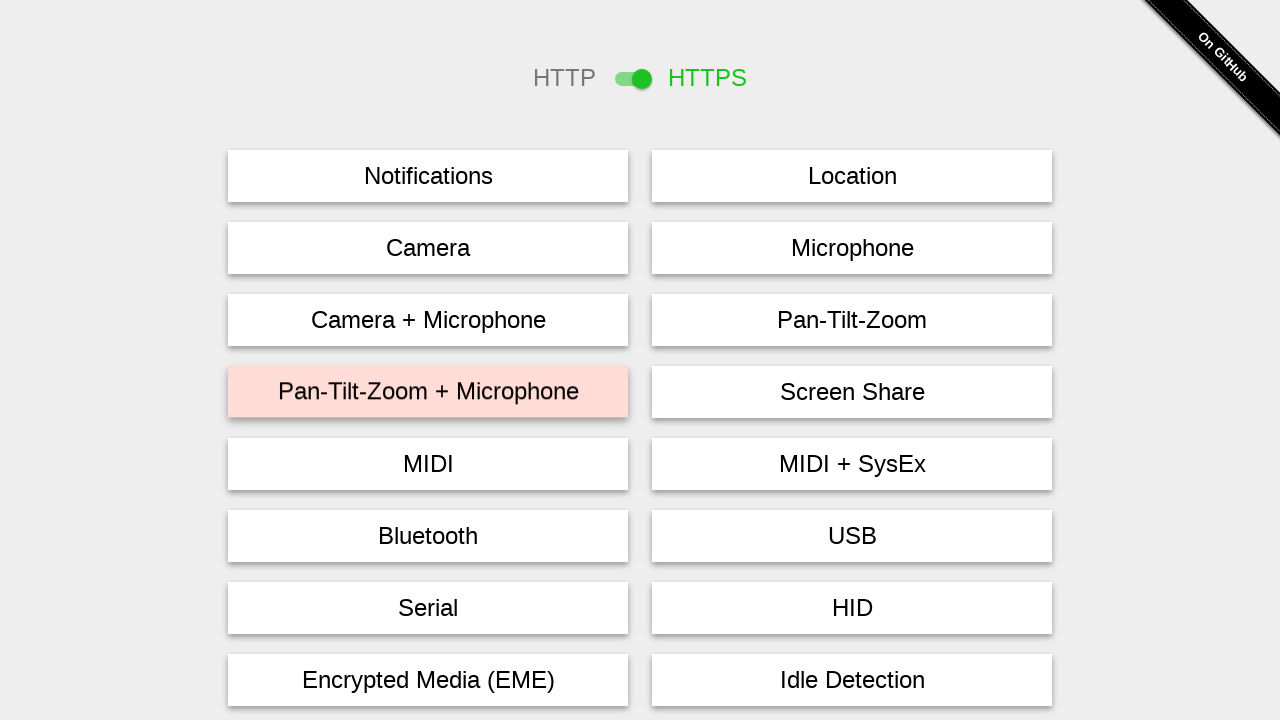

Waited for permission dialog response
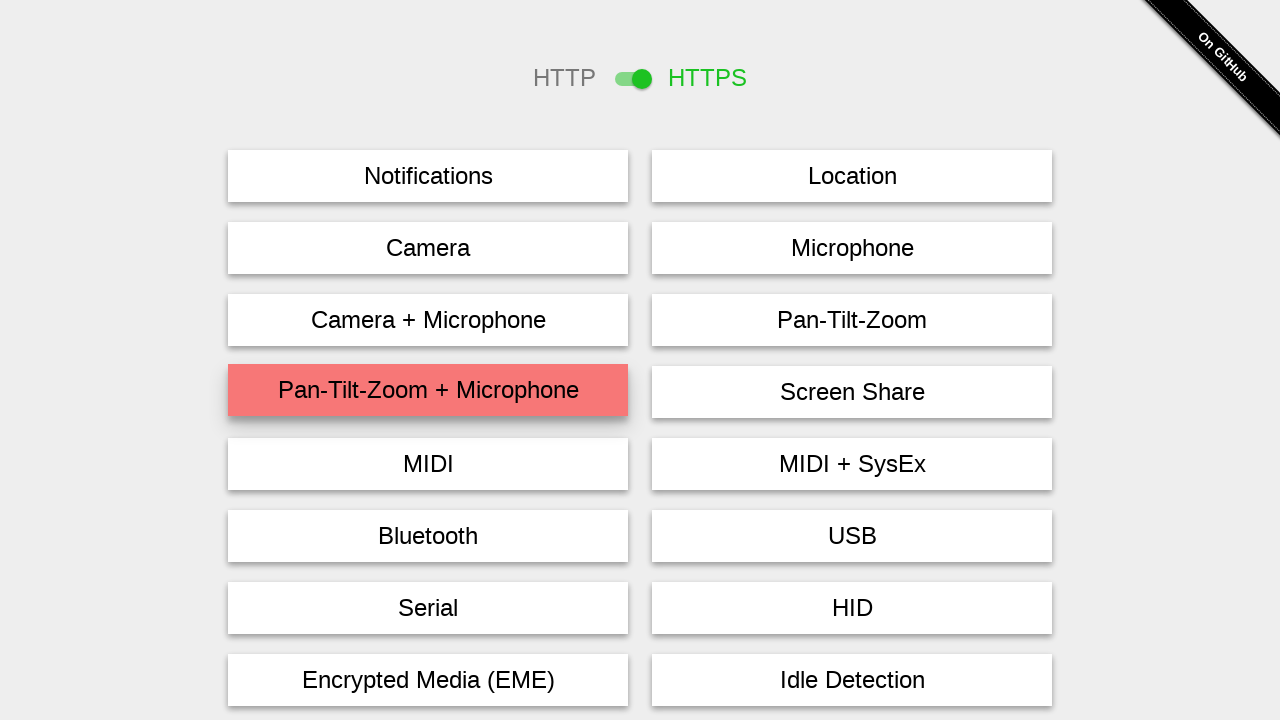

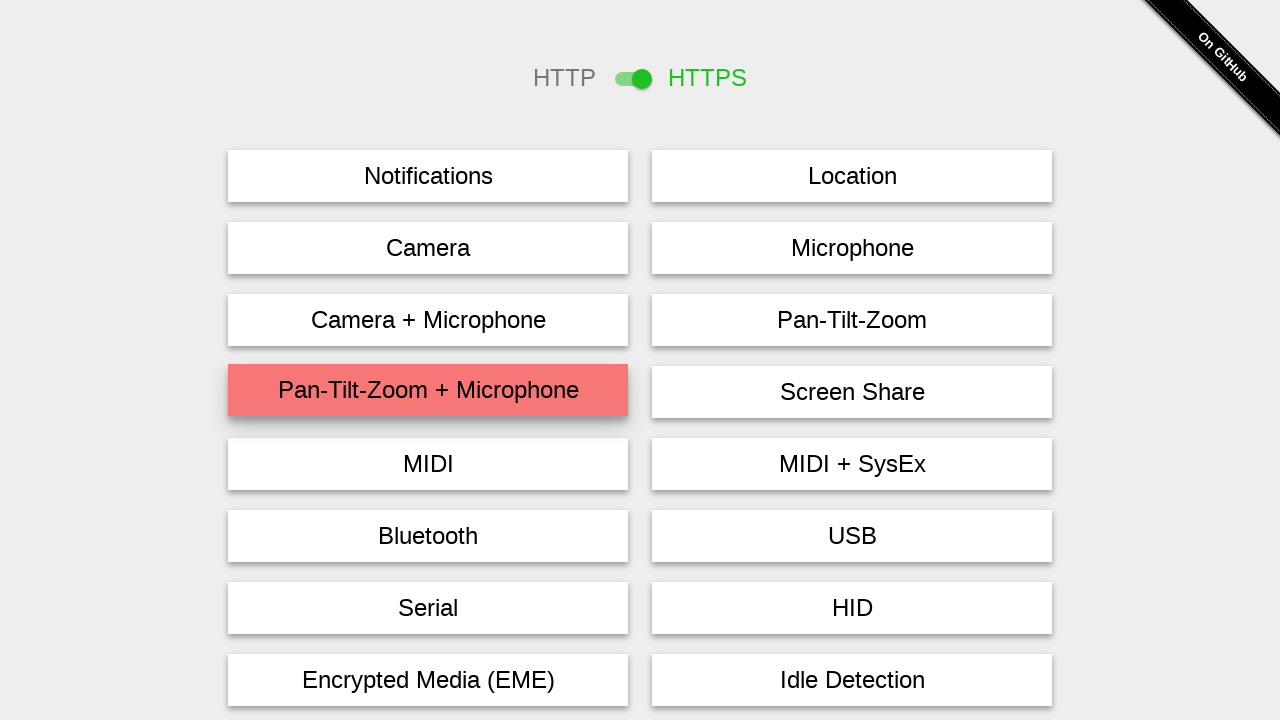